Tests adding an item to the cart by selecting a Samsung Galaxy S6 product and clicking the Add to cart button

Starting URL: https://www.demoblaze.com

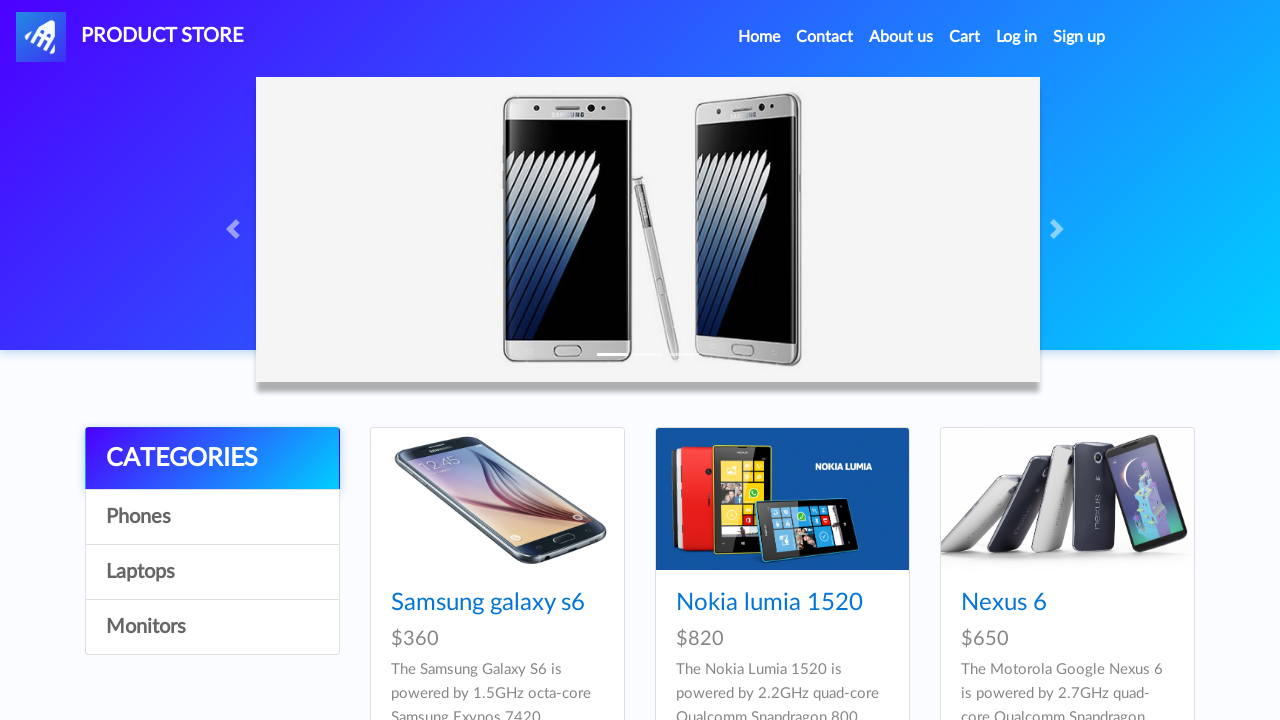

Clicked on Samsung Galaxy S6 product at (488, 603) on .hrefch >> internal:has-text="Samsung galaxy s6"i
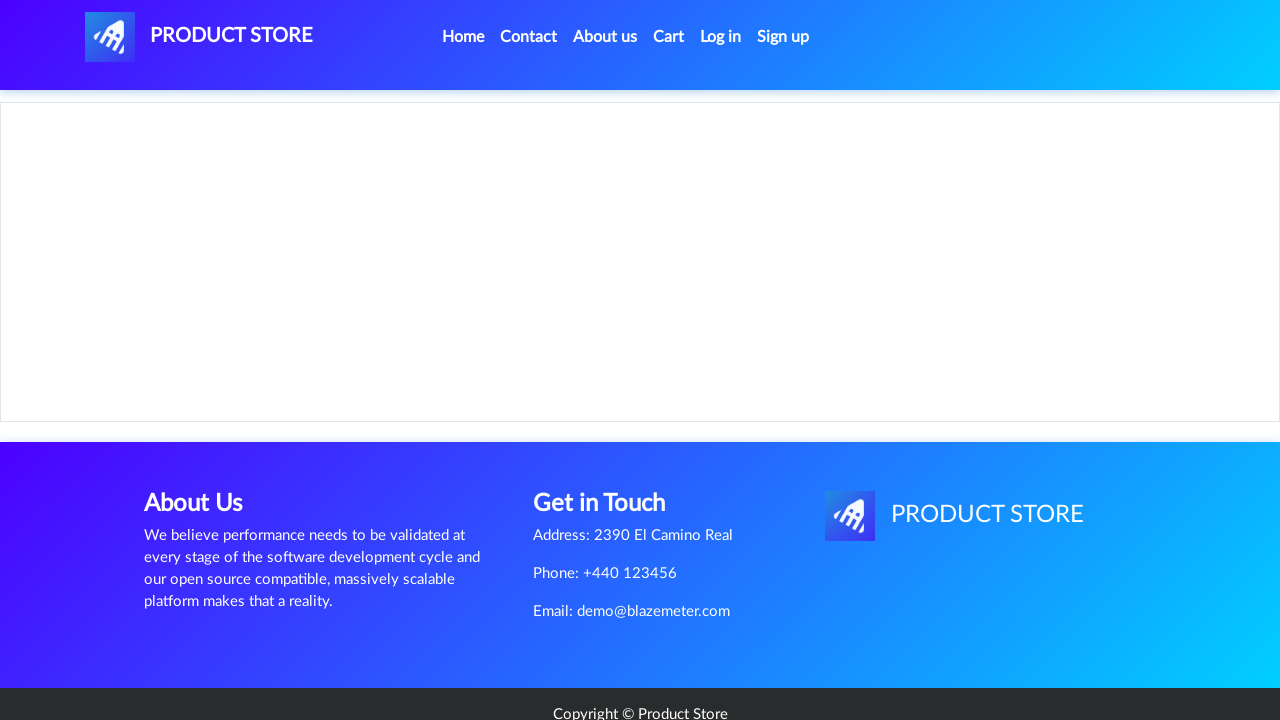

Clicked Add to cart button at (610, 440) on .btn.btn-success.btn-lg >> internal:has-text="Add to cart"i
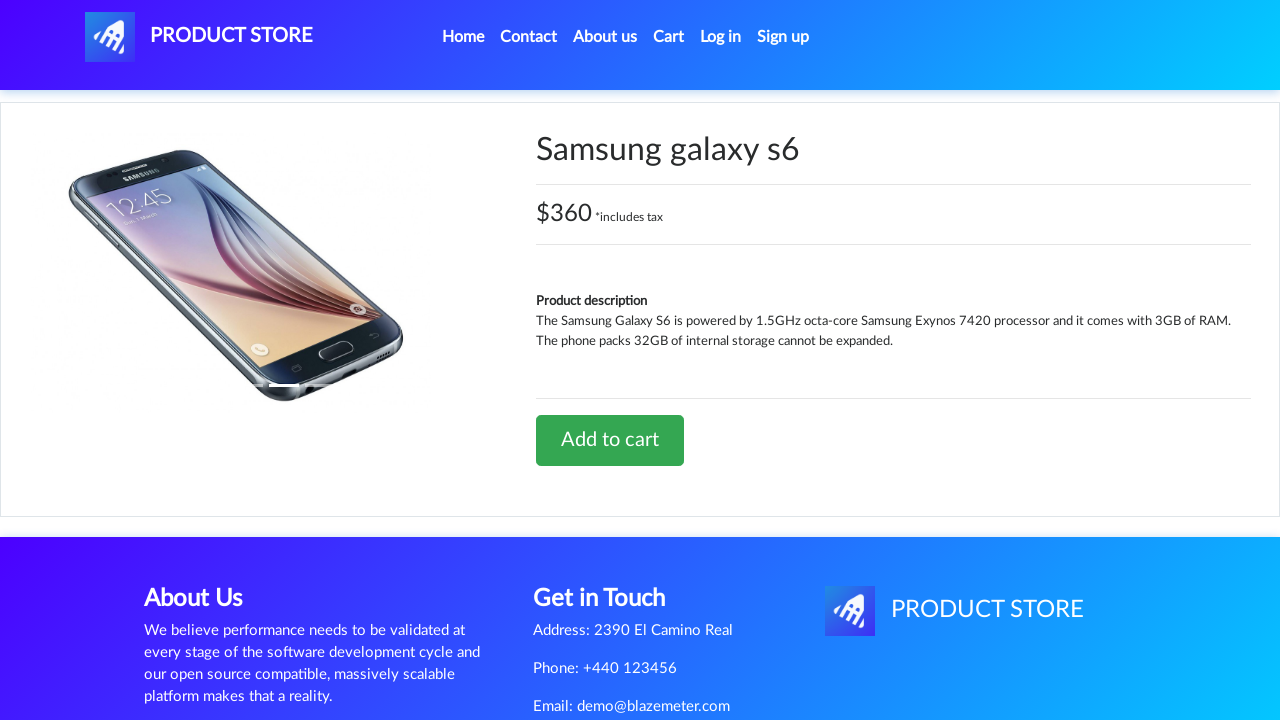

Accepted confirmation dialog
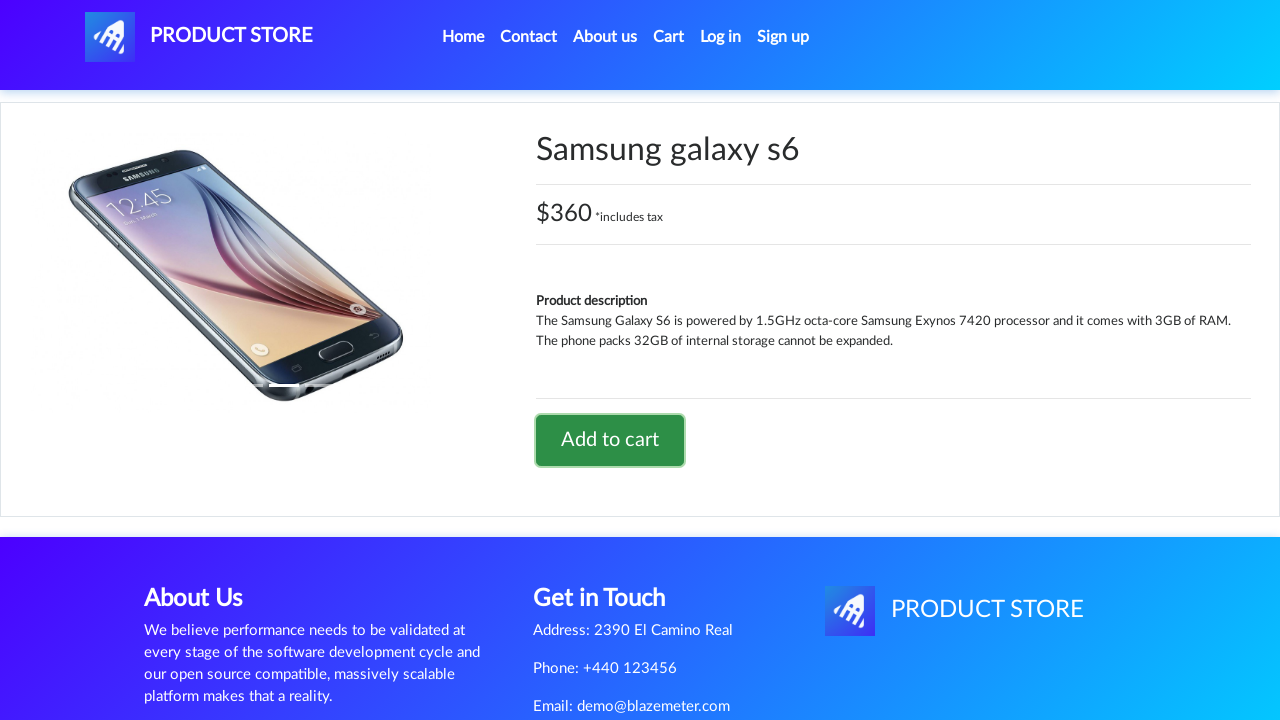

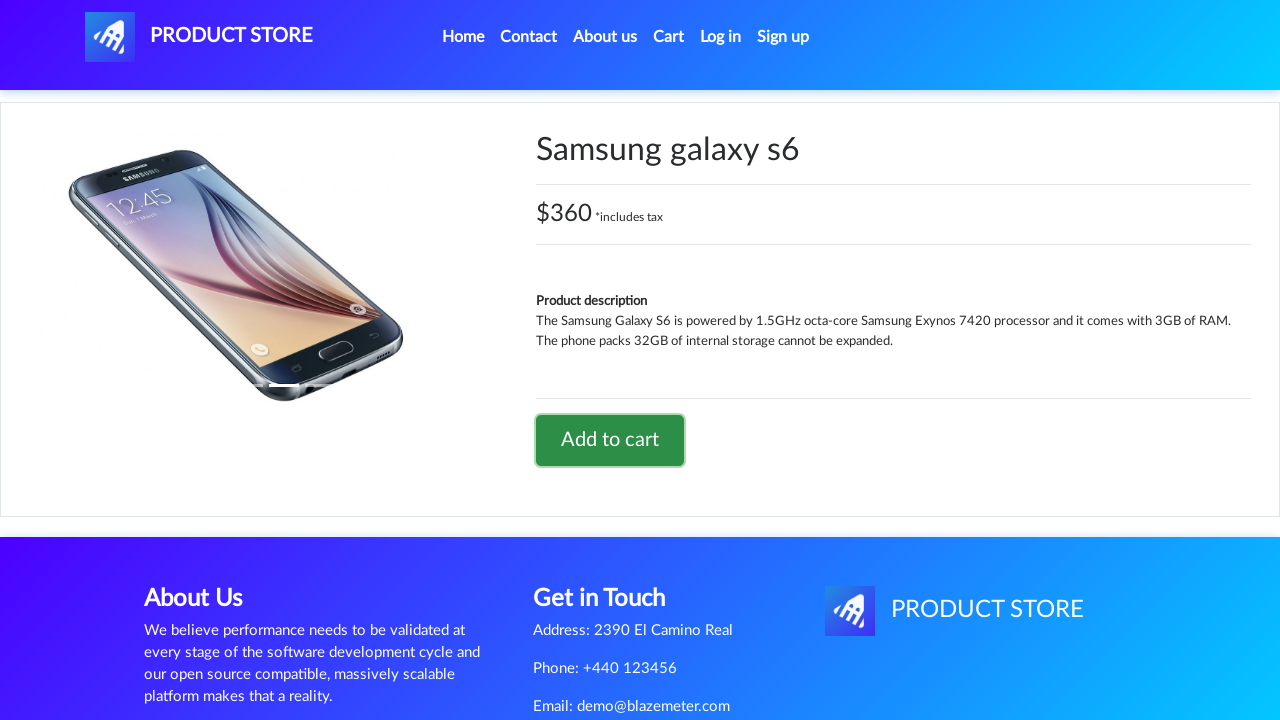